Tests navigation to the Graphic Design category section by clicking the category link and verifying the URL changes correctly

Starting URL: https://relay.prototyp.digital/

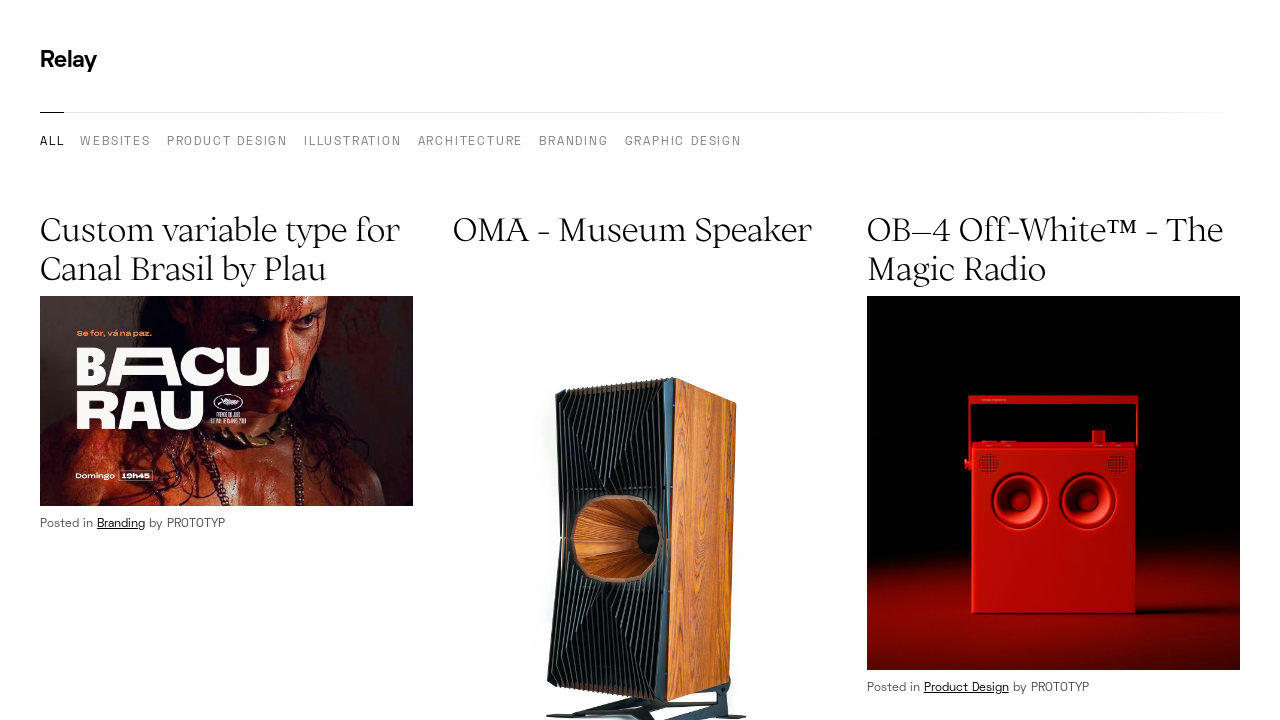

Clicked on the 'Graphic Design' category link at (683, 143) on [href="/category/graphic-design"]
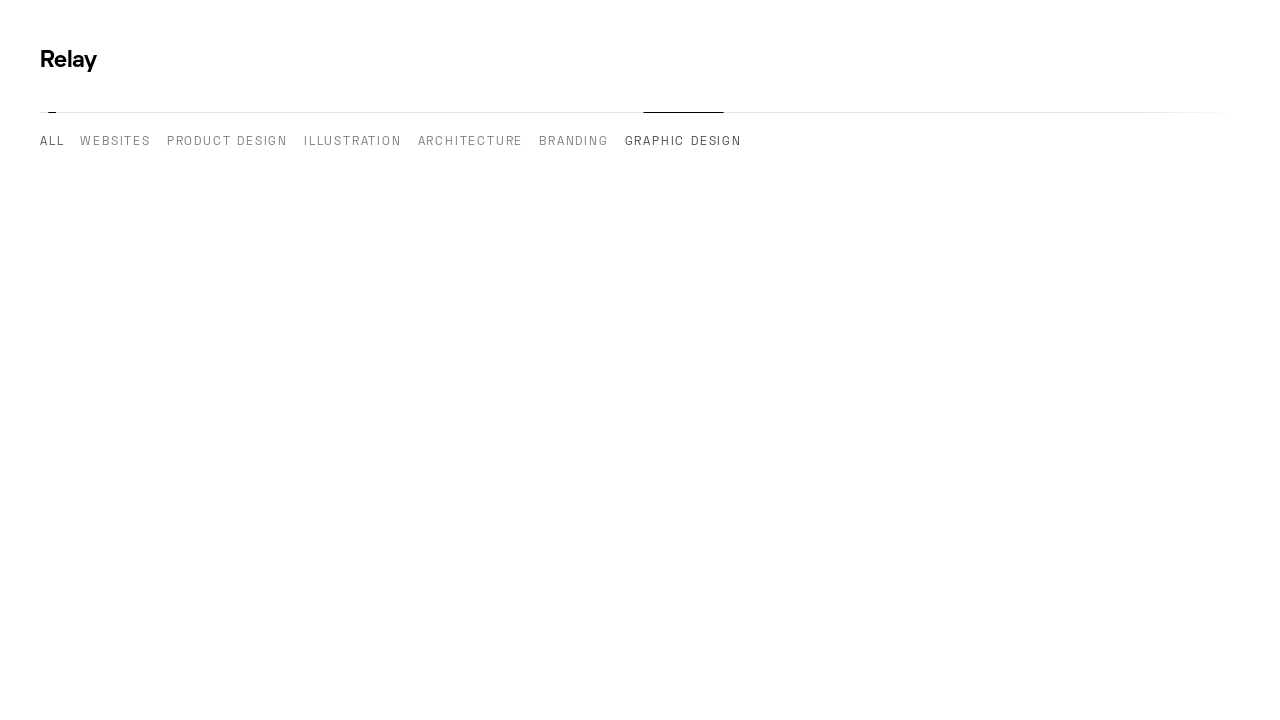

Successfully navigated to Graphic Design category page (URL verified)
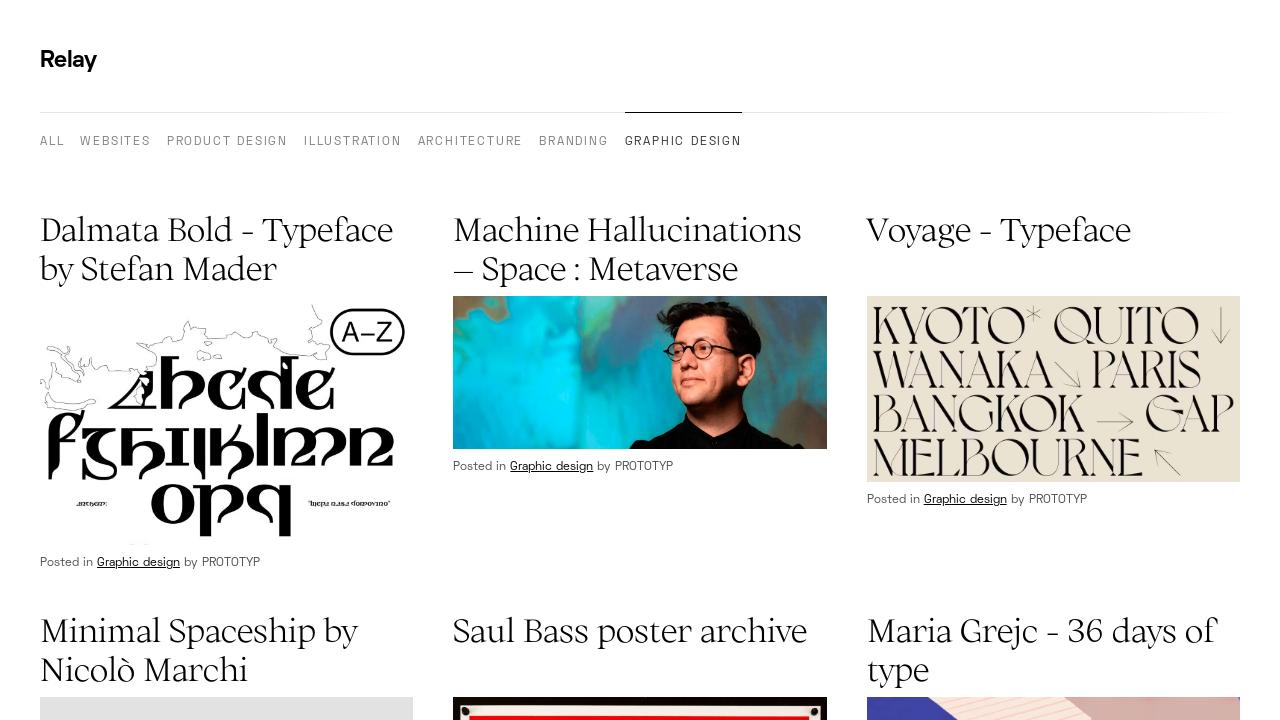

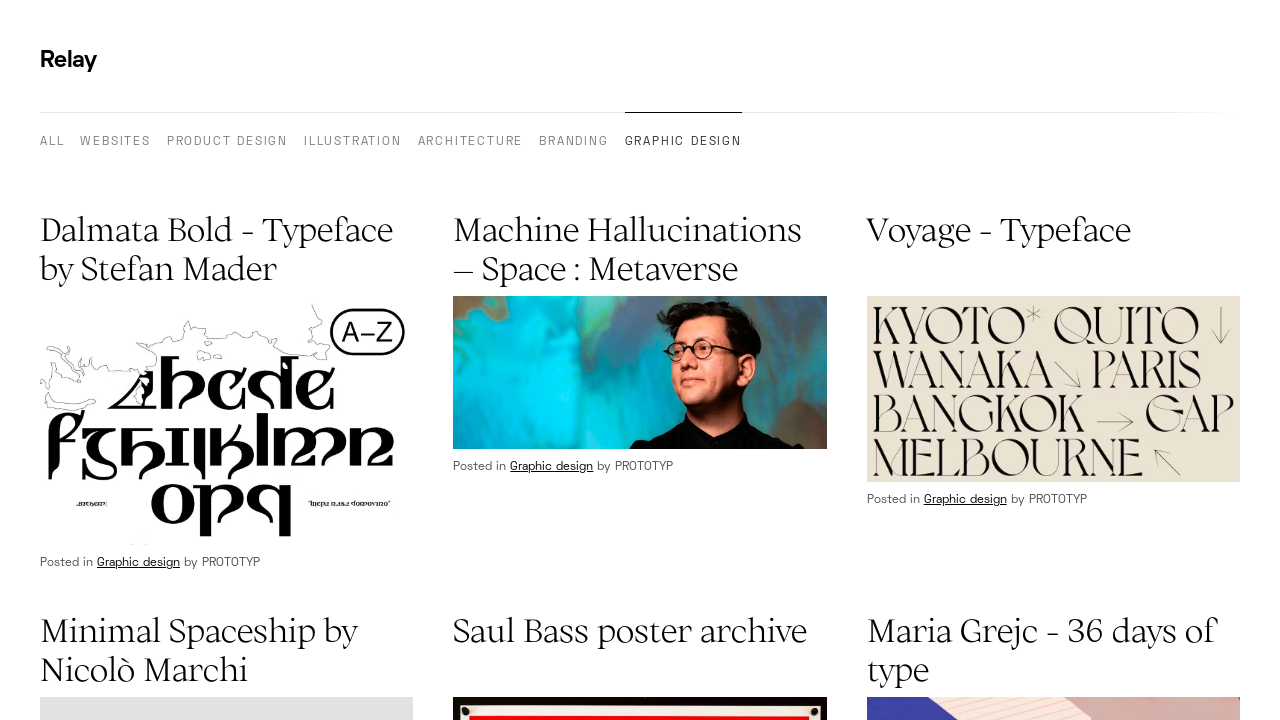